Tests drag and drop functionality by dragging an element from source to target location within an iframe

Starting URL: http://jqueryui.com/droppable/

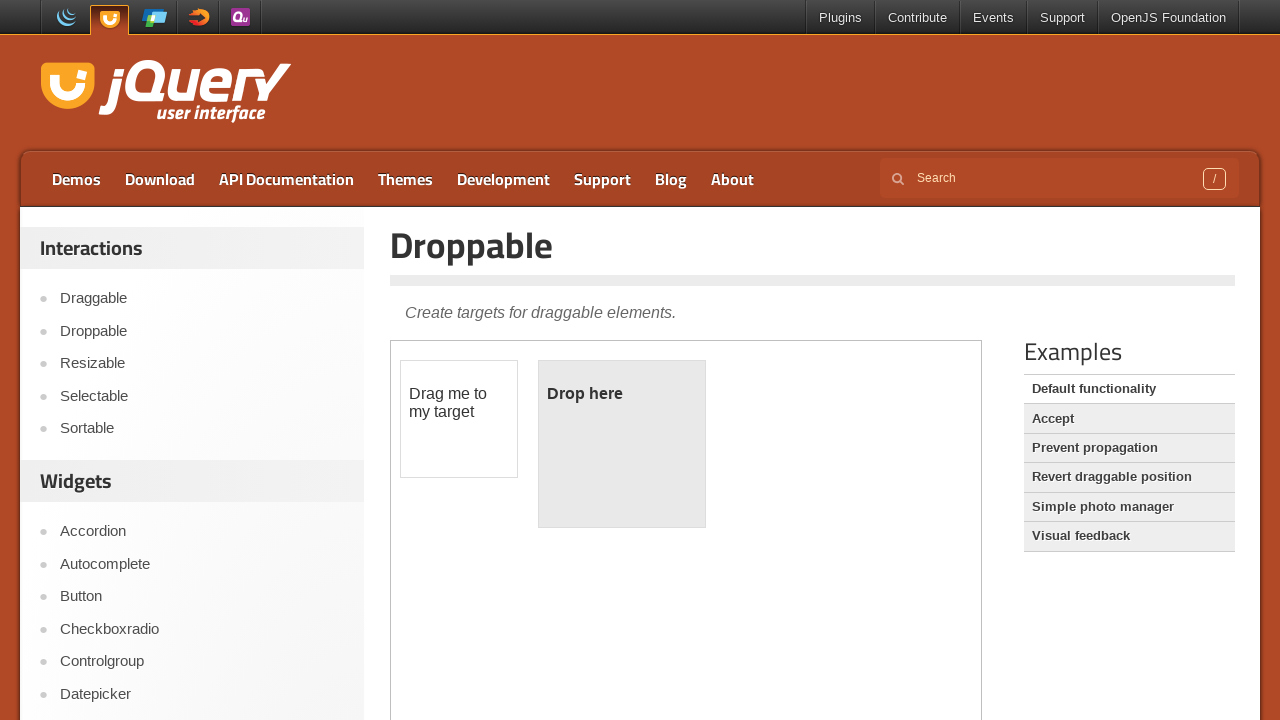

Located the iframe containing drag-drop demo
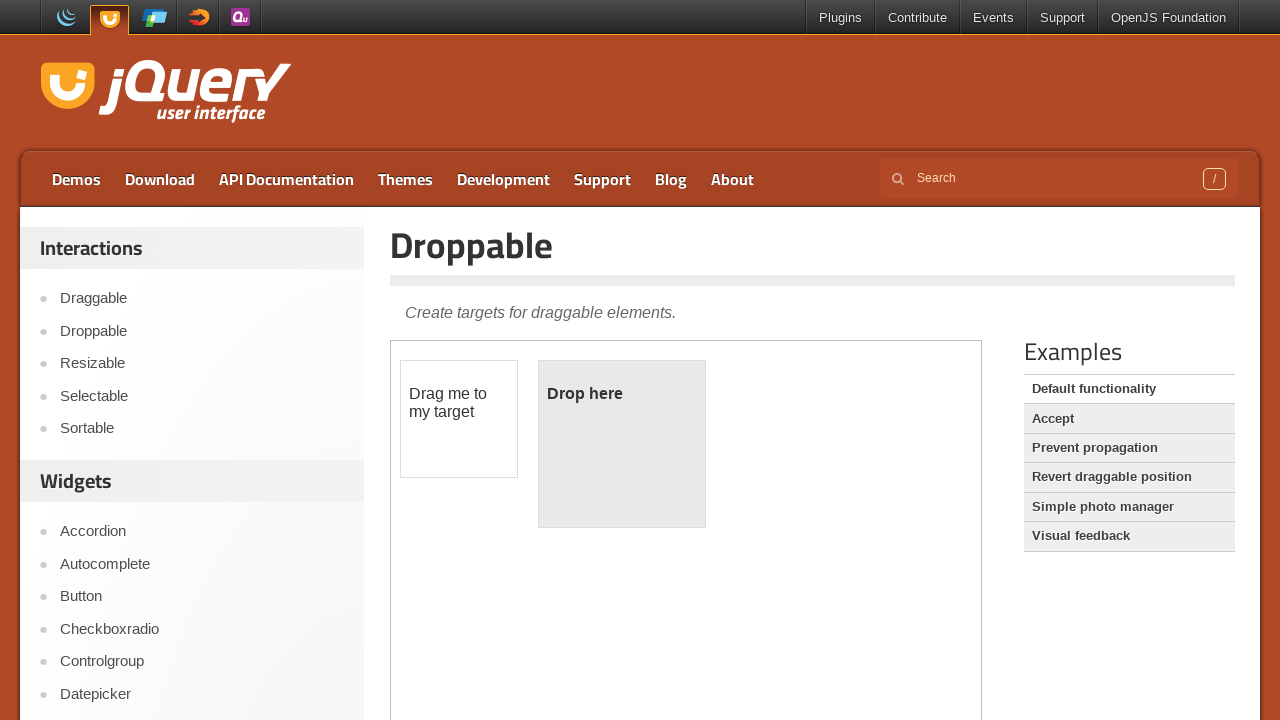

Located the draggable source element
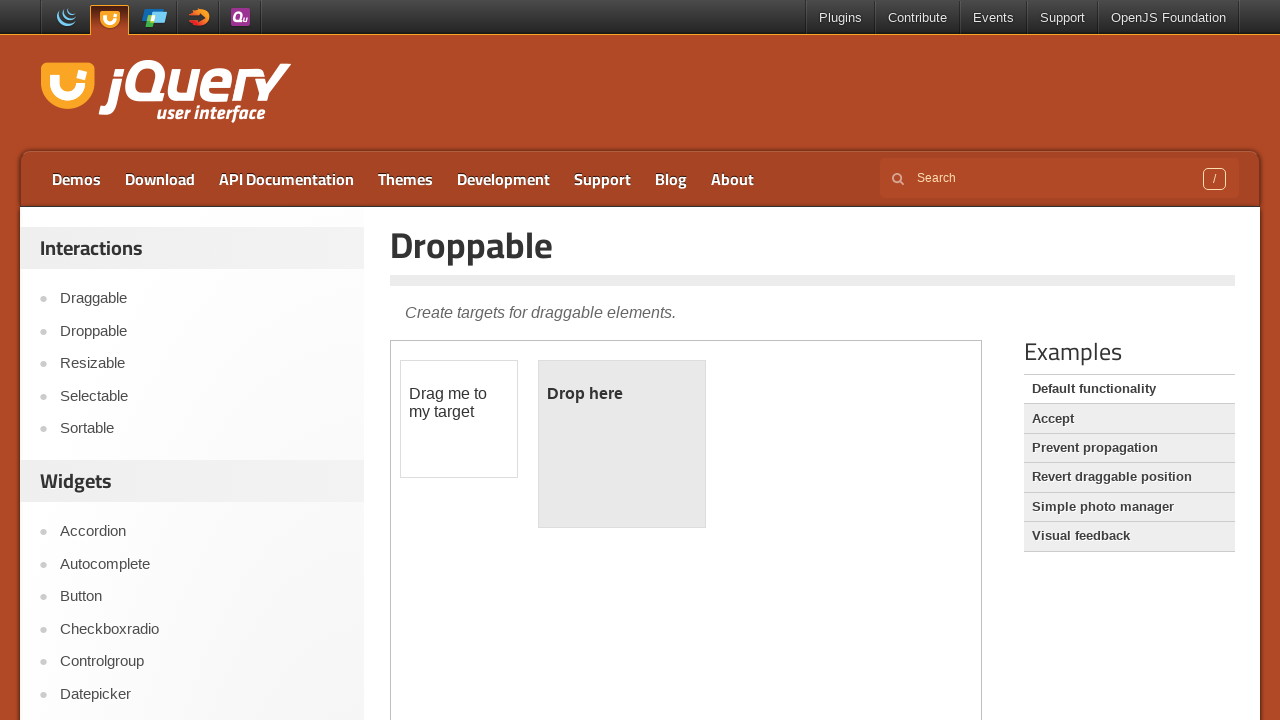

Located the droppable target element
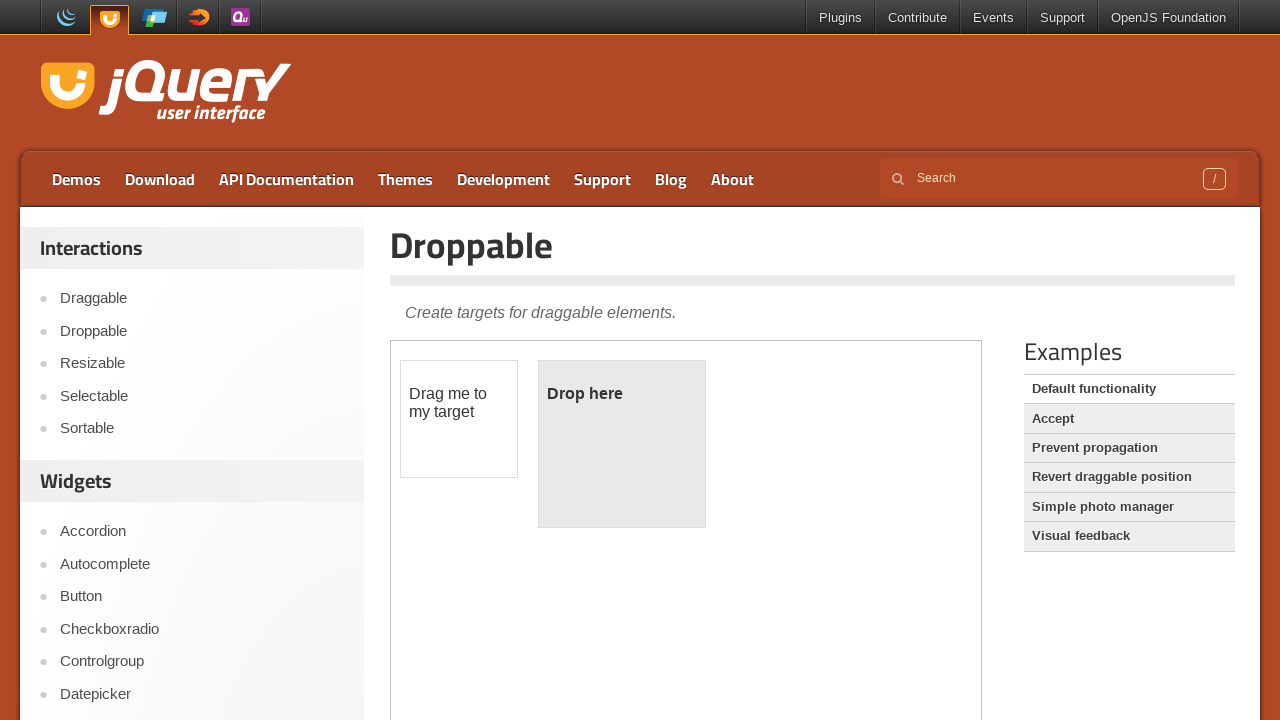

Dragged source element to target element at (622, 444)
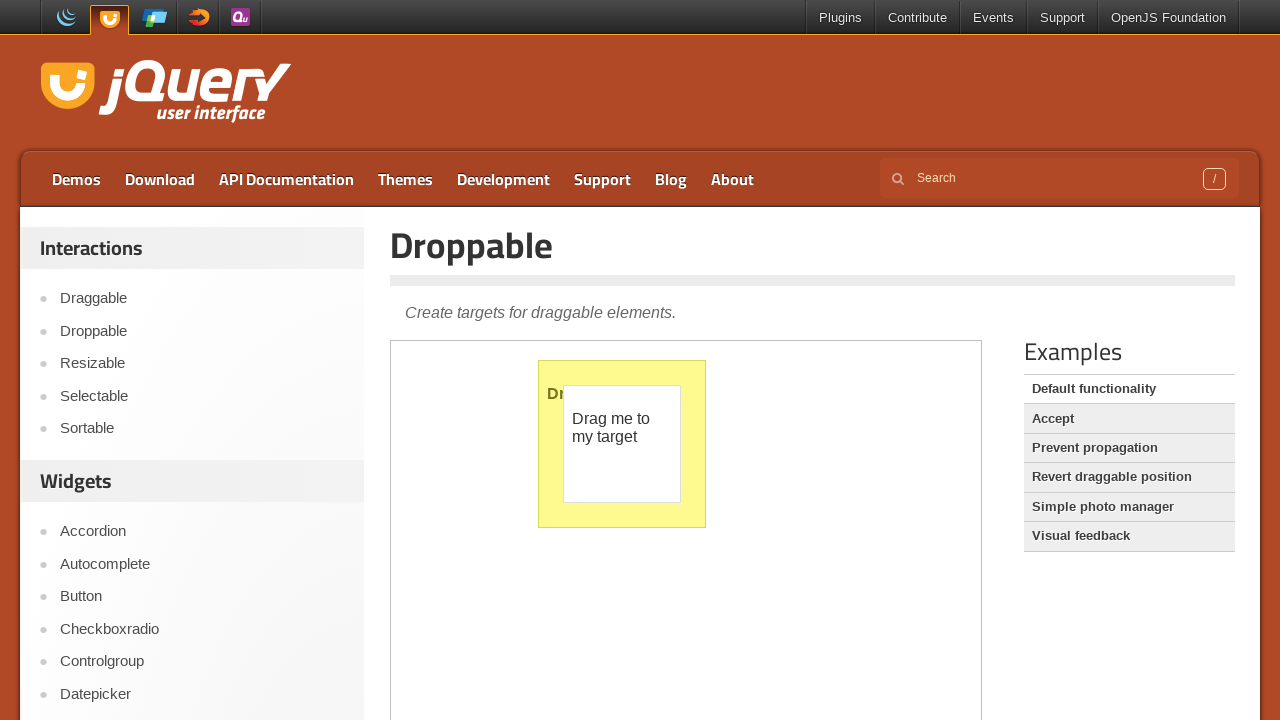

Waited for drag-drop operation to complete
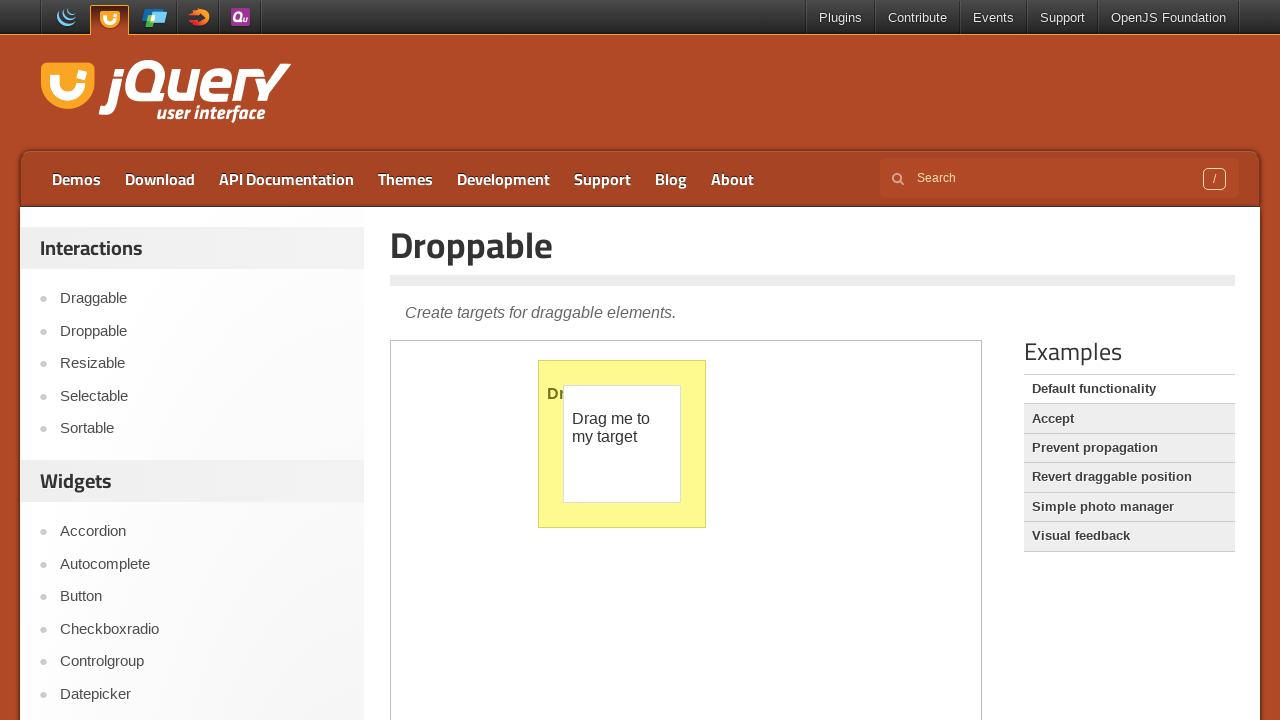

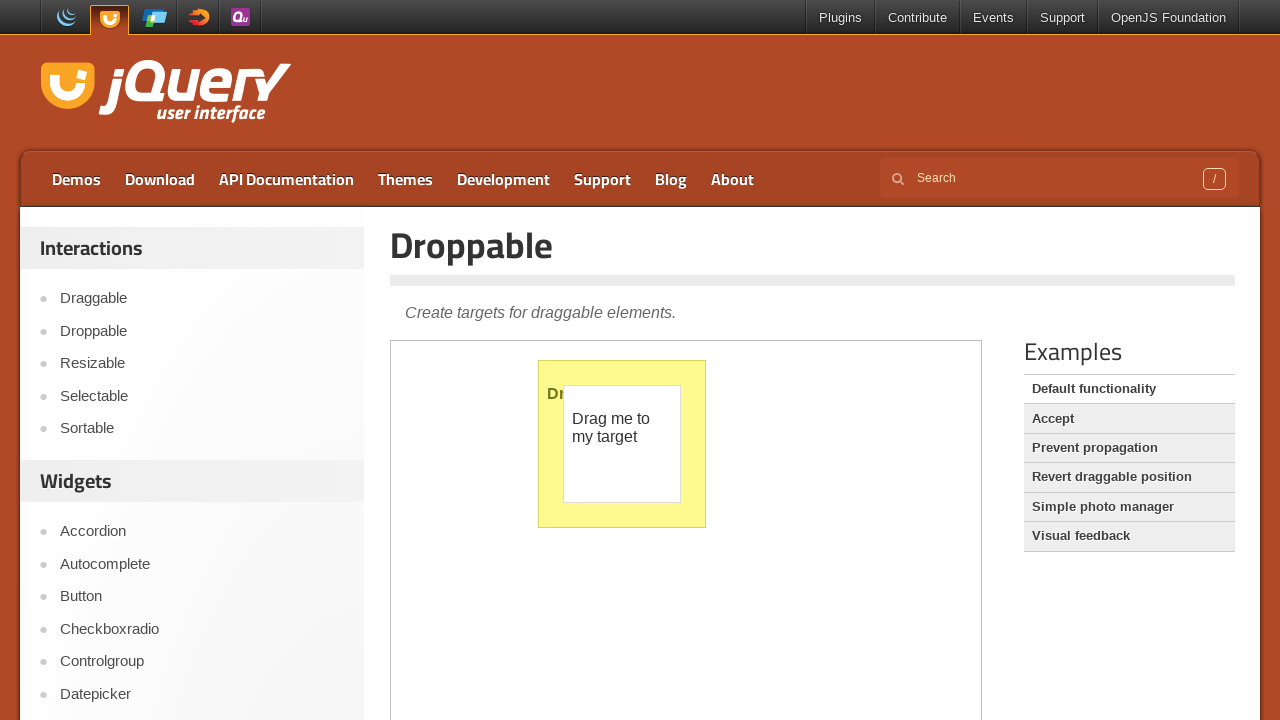